Tests autocomplete functionality by typing "ind" in the autocomplete field and selecting "India" from the dropdown suggestions

Starting URL: https://rahulshettyacademy.com/AutomationPractice/

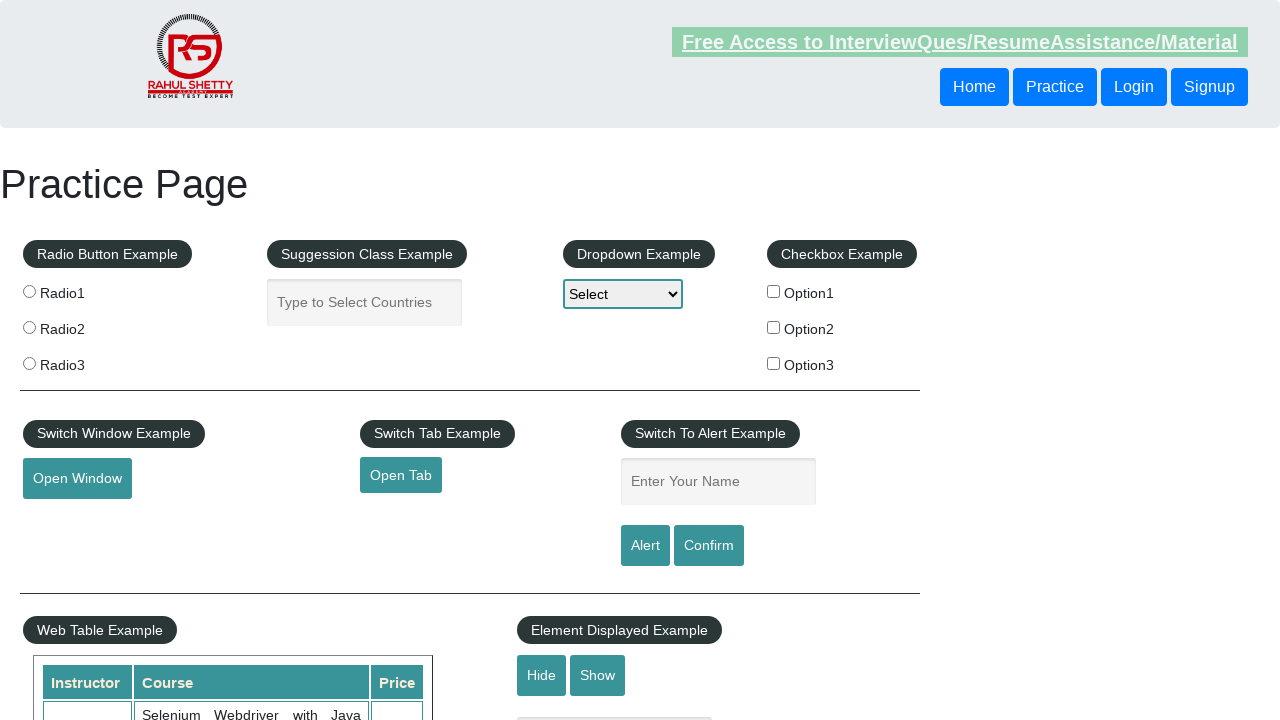

Typed 'ind' in the autocomplete field on #autocomplete
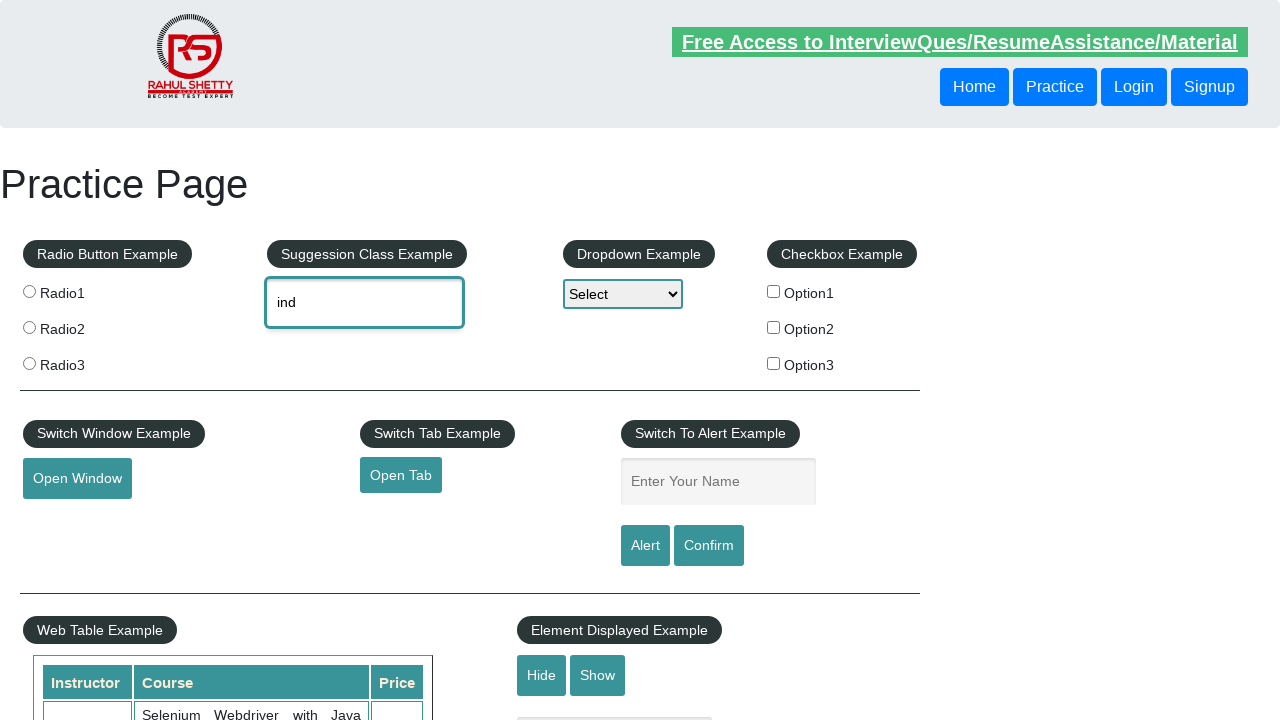

Autocomplete dropdown appeared with suggestions
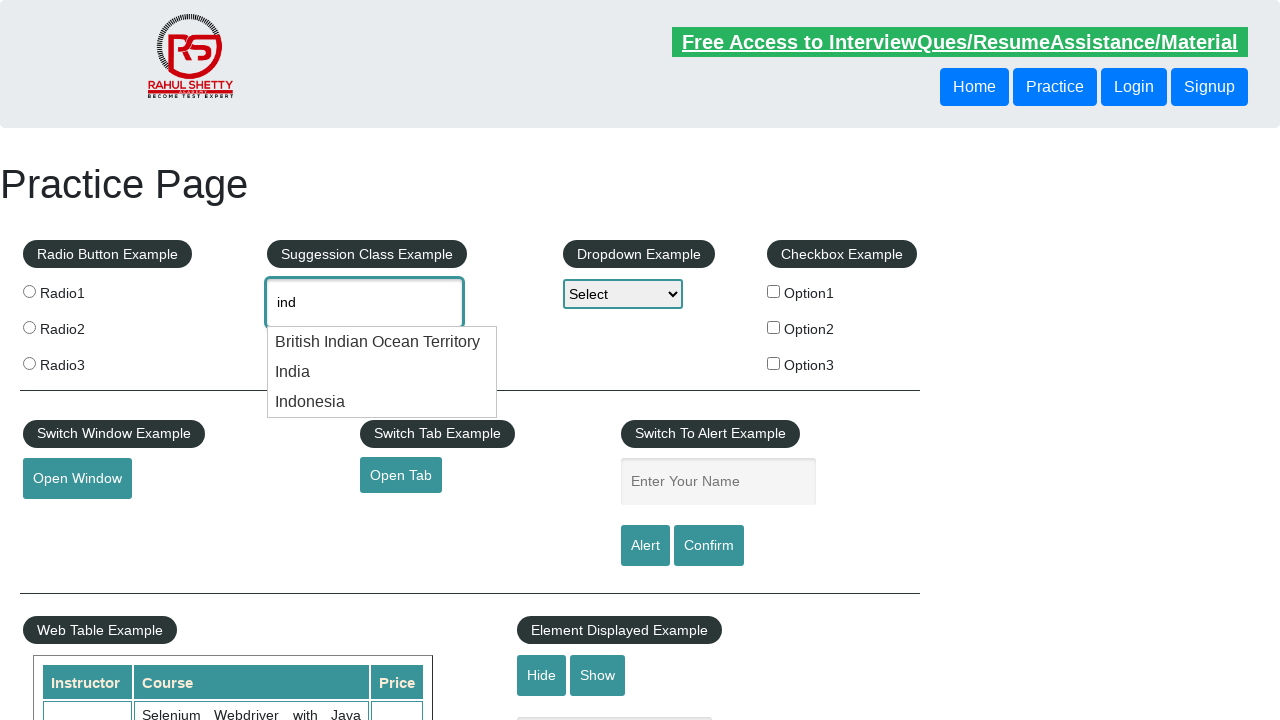

Selected 'India' from the dropdown suggestions at (382, 372) on xpath=//div[.='India']
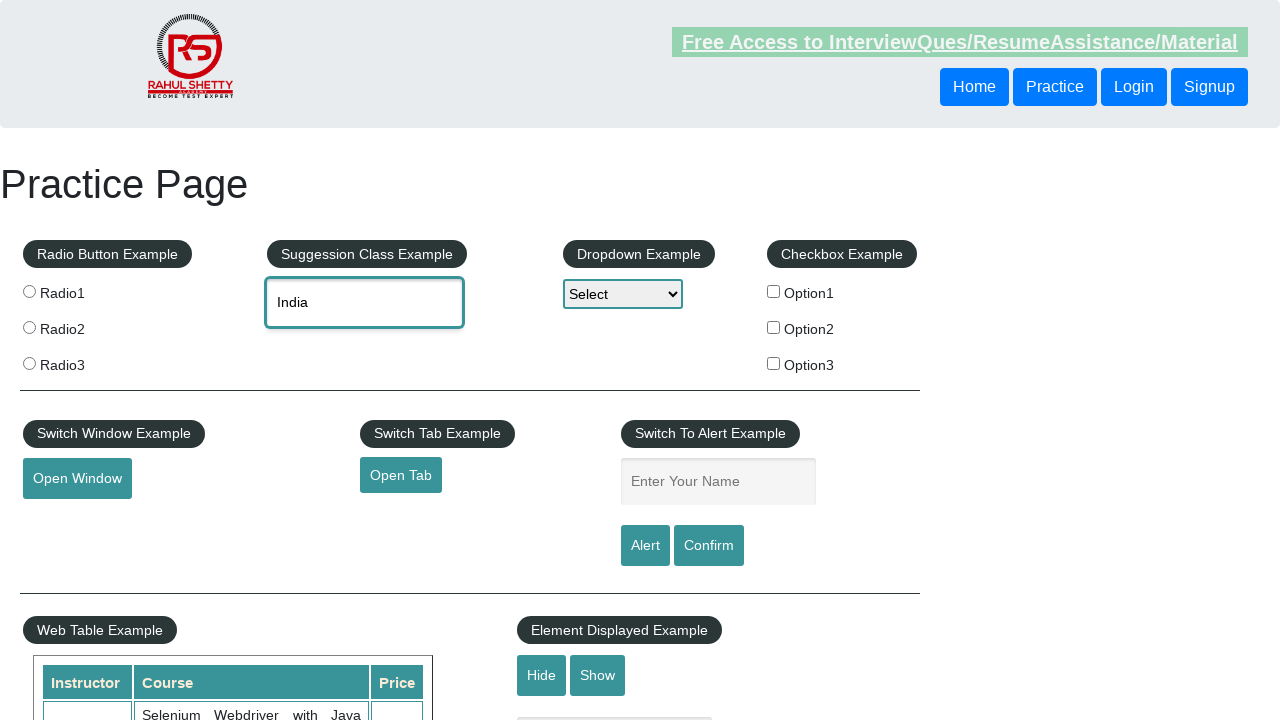

Retrieved autocomplete field value: India
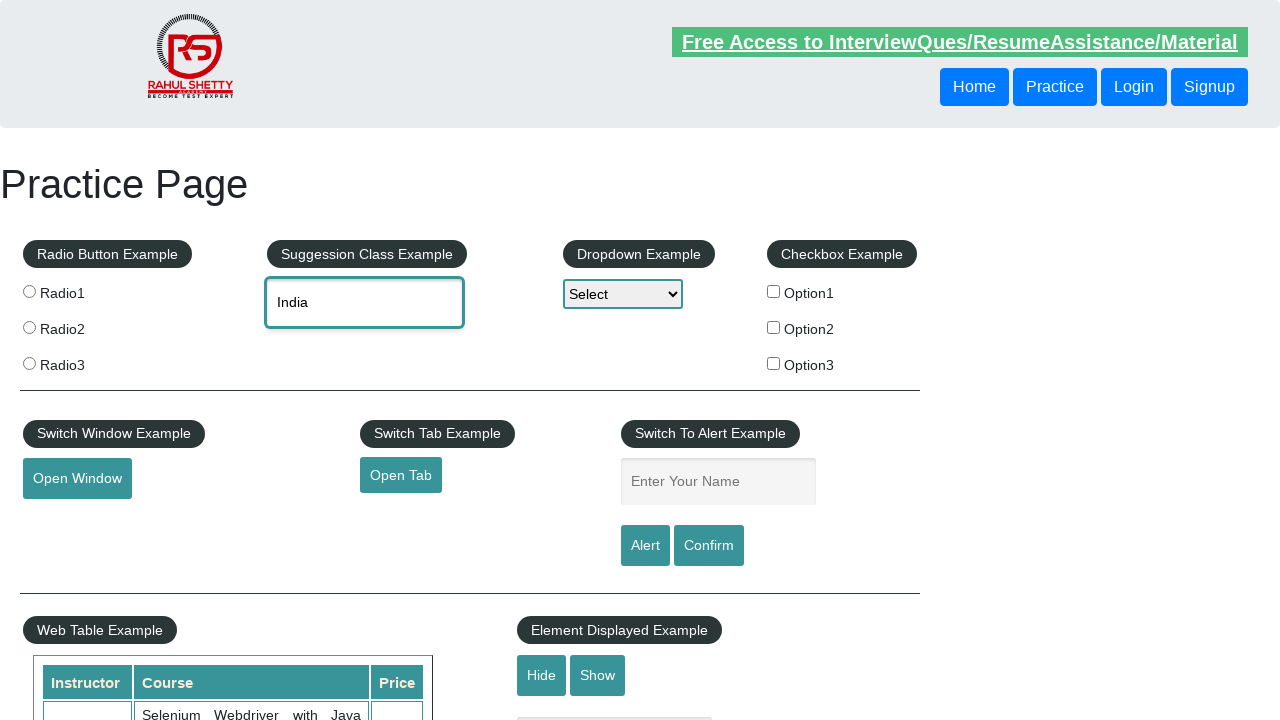

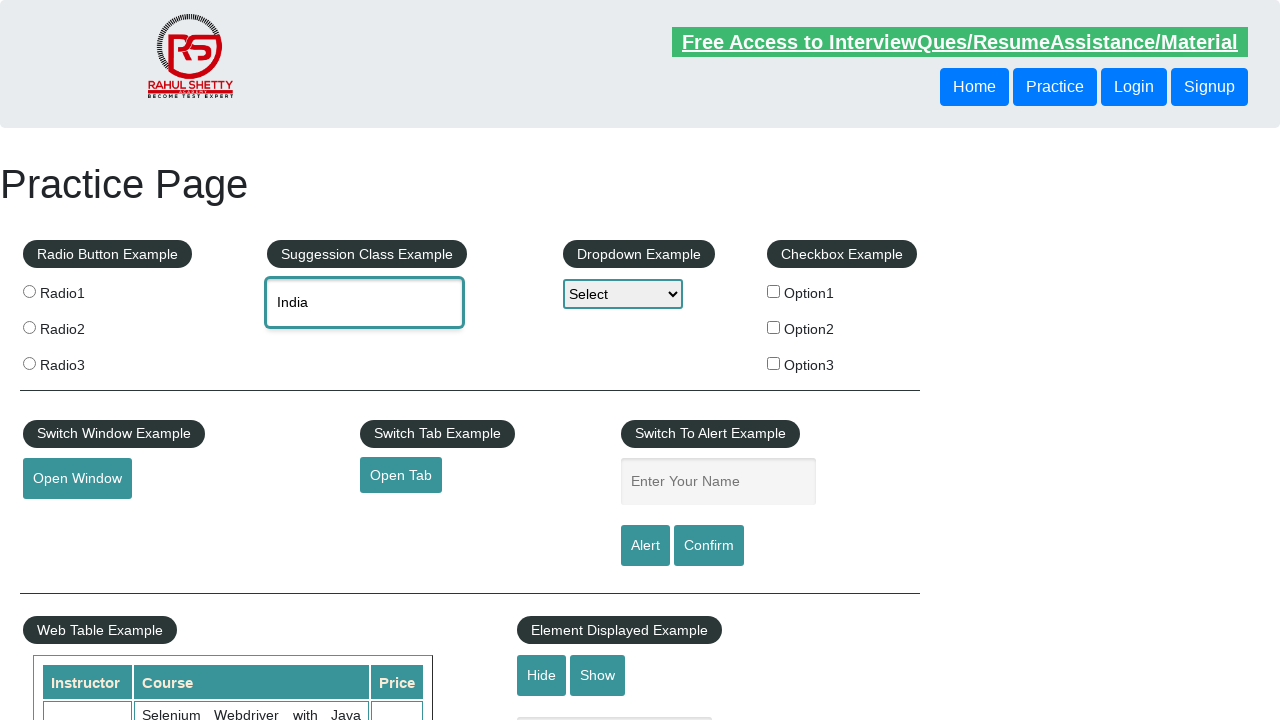